Navigates to OrangeHRM website, clicks on the "Company" navigation menu, then clicks on the "About Us" submenu link from the company dropdown.

Starting URL: https://www.orangehrm.com/

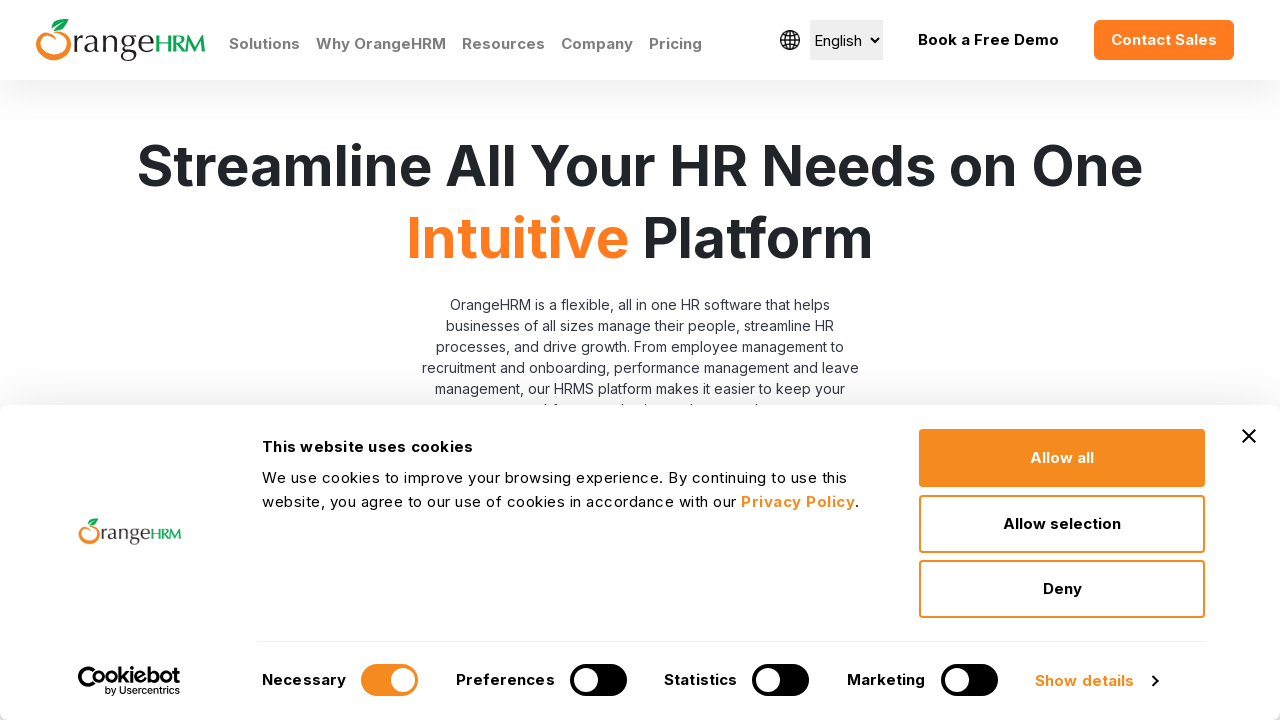

Navigated to OrangeHRM website
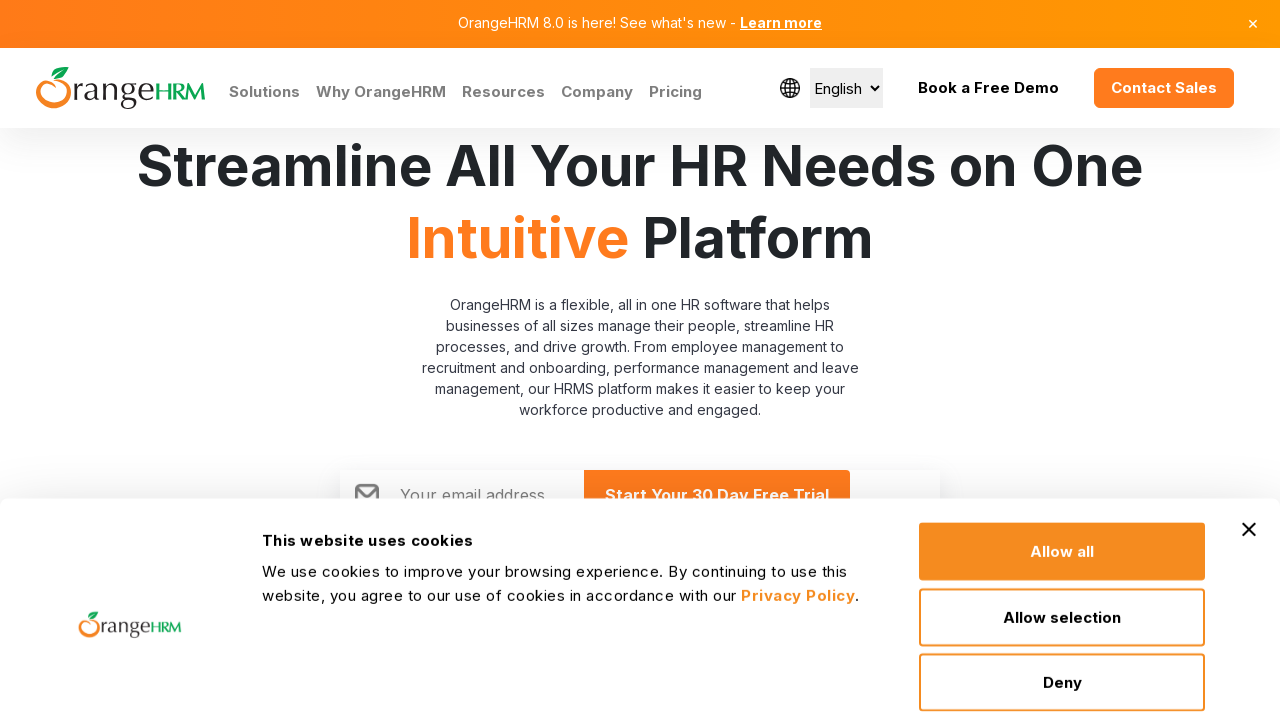

Clicked on the Company navigation menu at (597, 92) on xpath=//a[text()='Company']
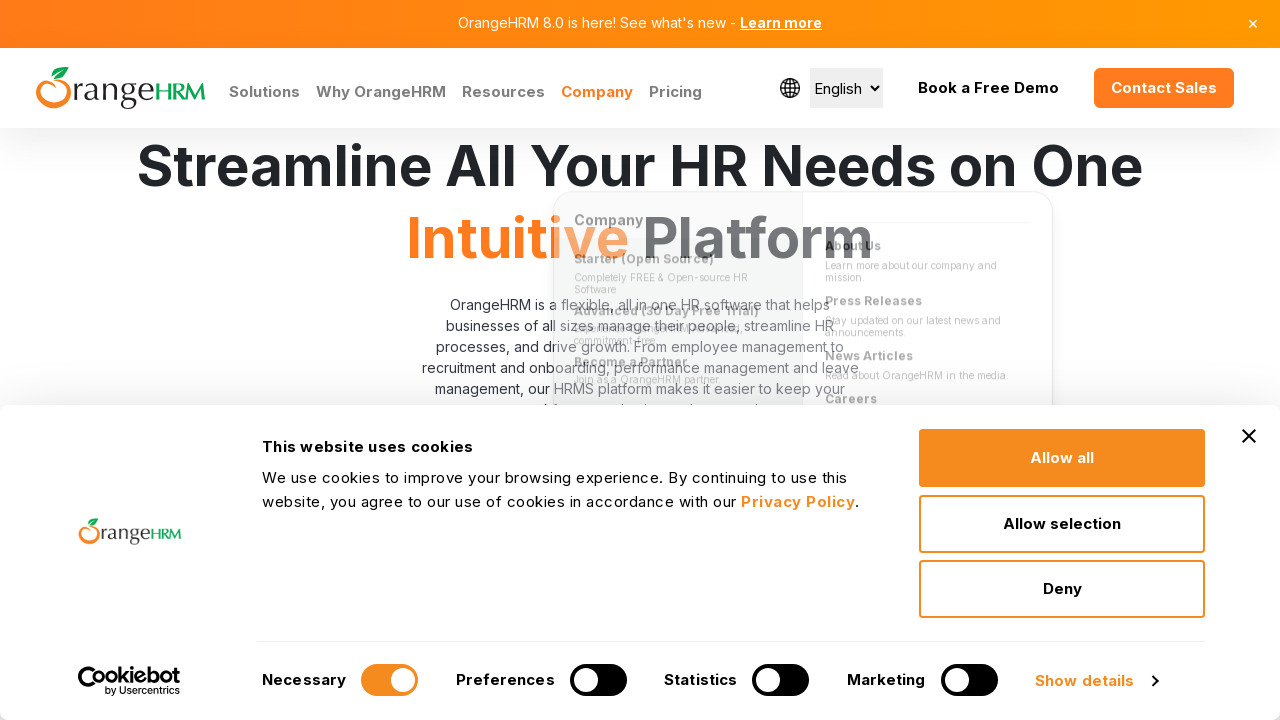

Company dropdown menu appeared with submenu links
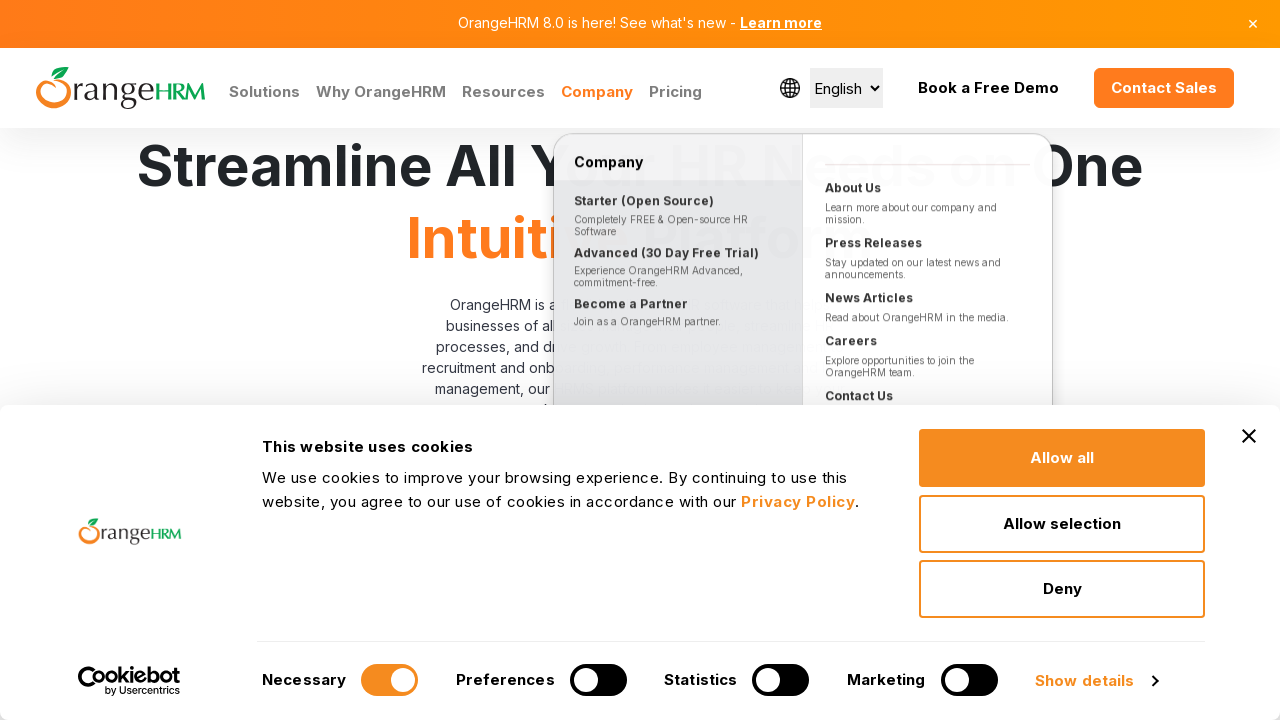

Clicked on About Us submenu link from the company dropdown at (928, 186) on xpath=//a[contains(@href,'/en/company/') and contains(translate(text(), 'ABCDEFG
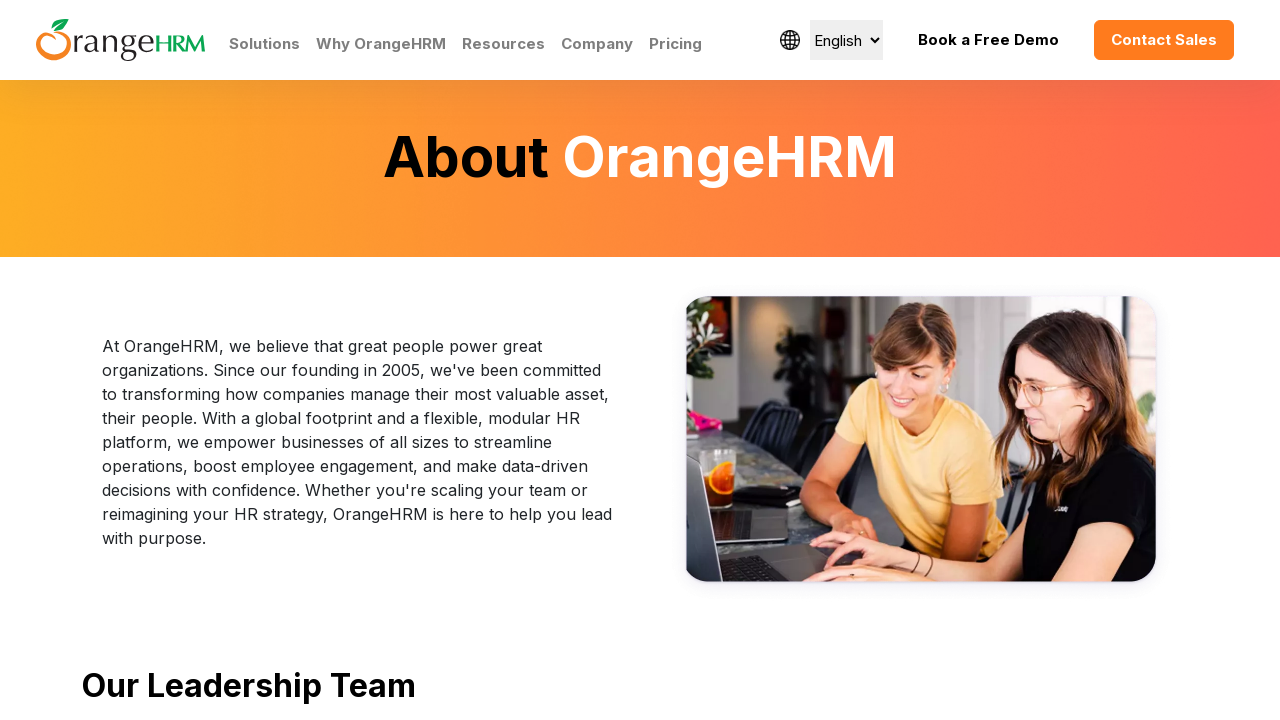

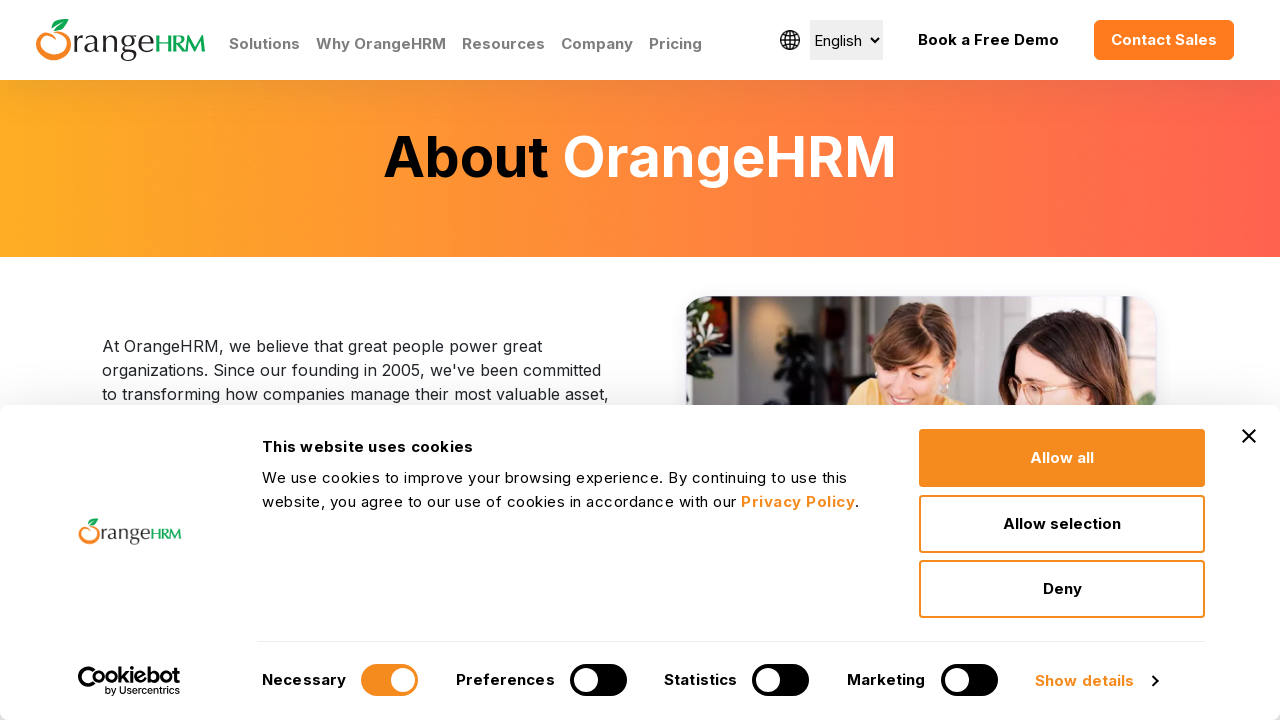